Tests alert handling functionality by clicking a button that triggers a JavaScript alert and accepting it

Starting URL: https://demoqa.com/alerts

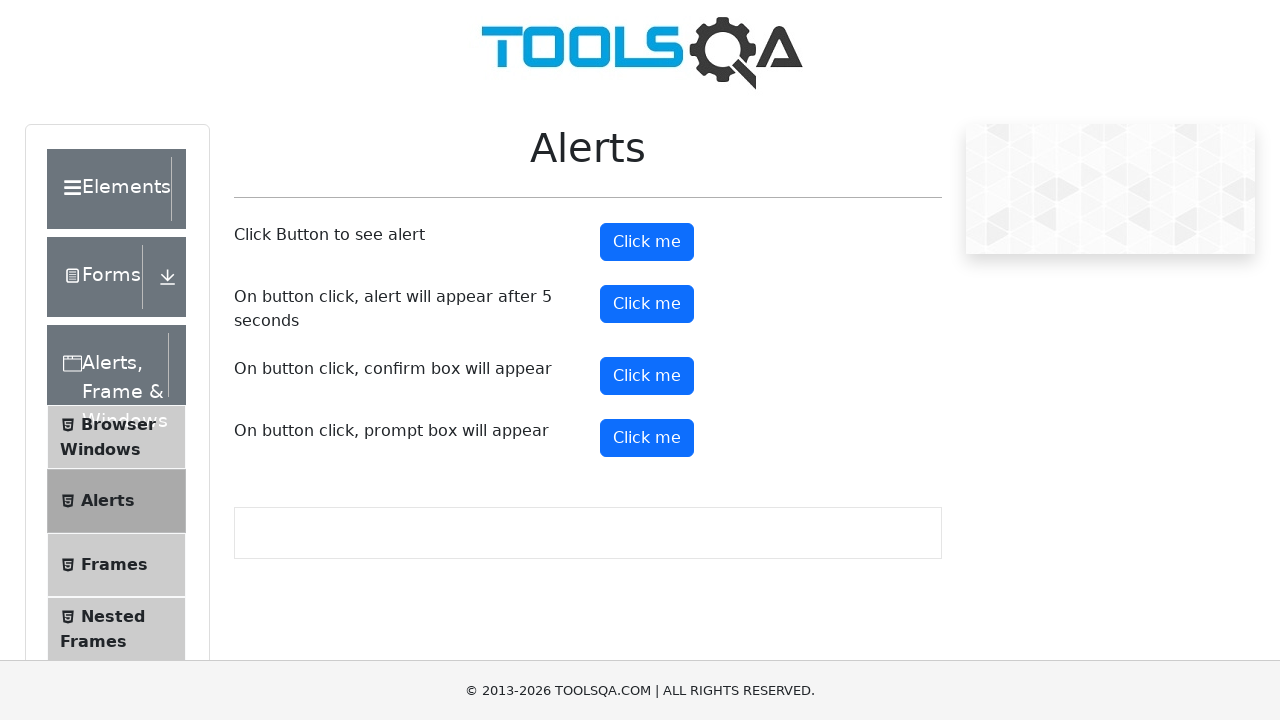

Navigated to alerts demo page
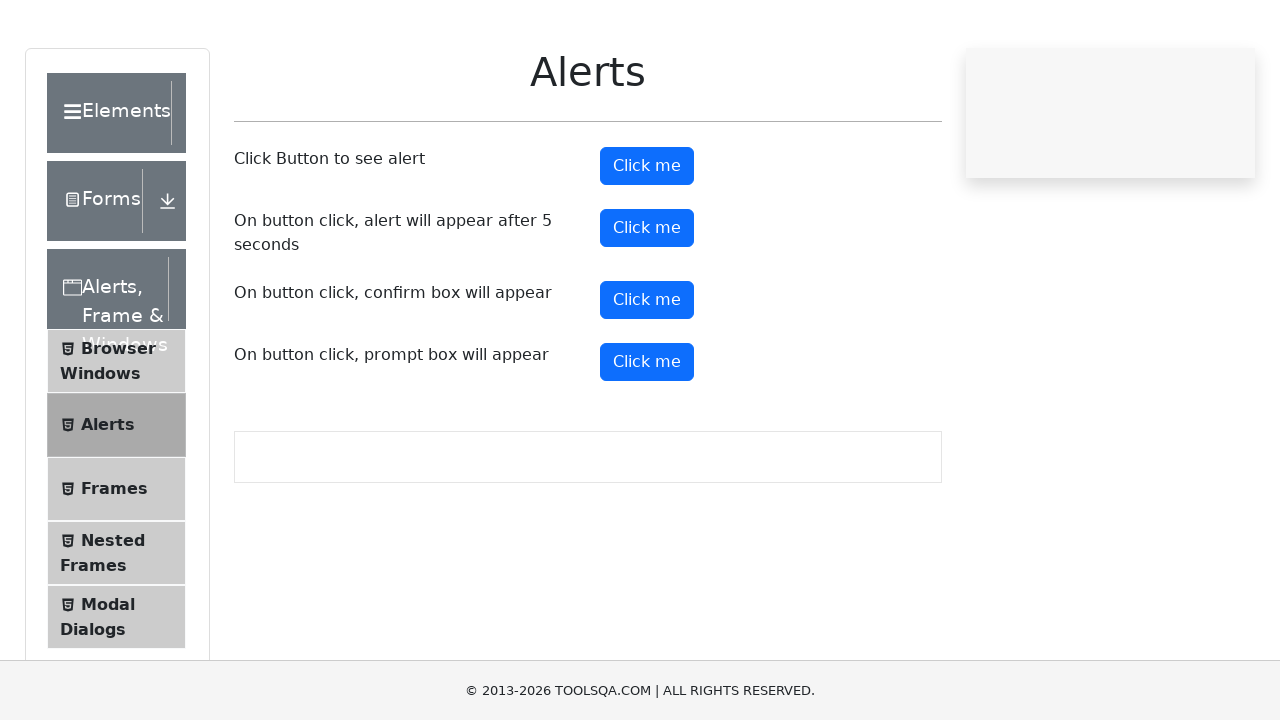

Clicked button to trigger JavaScript alert at (647, 242) on #alertButton
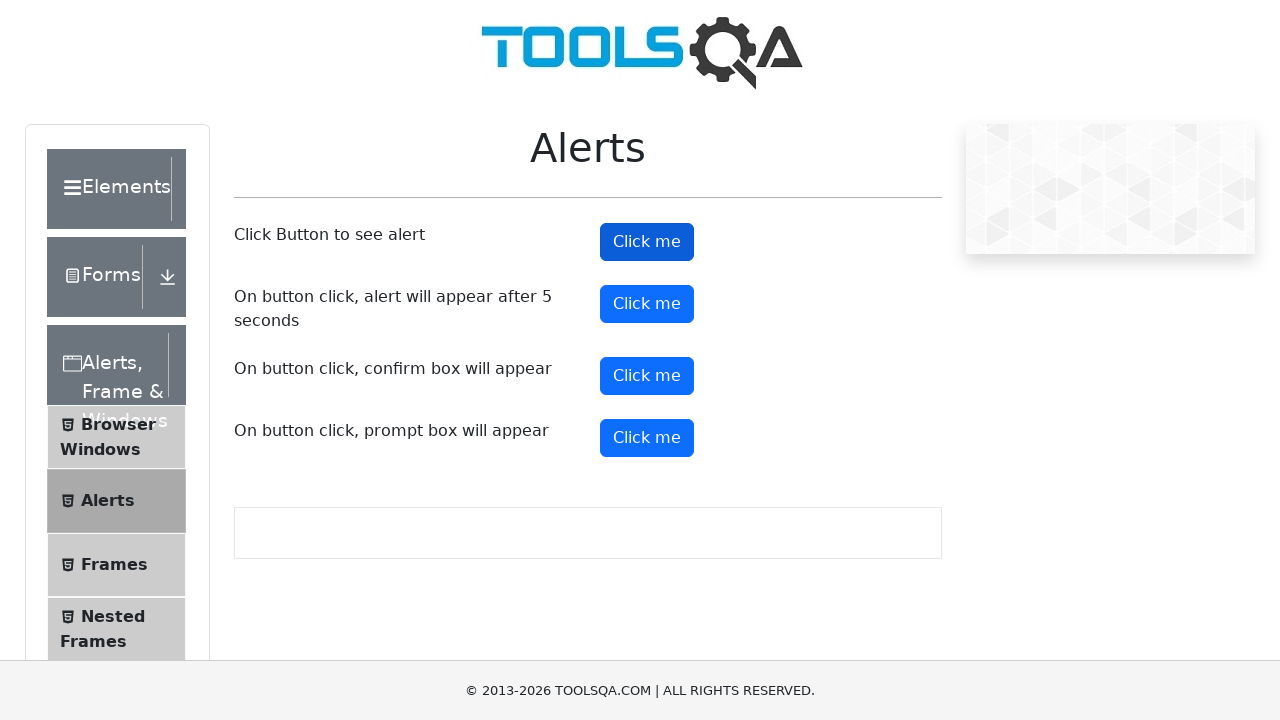

Alert dialog accepted
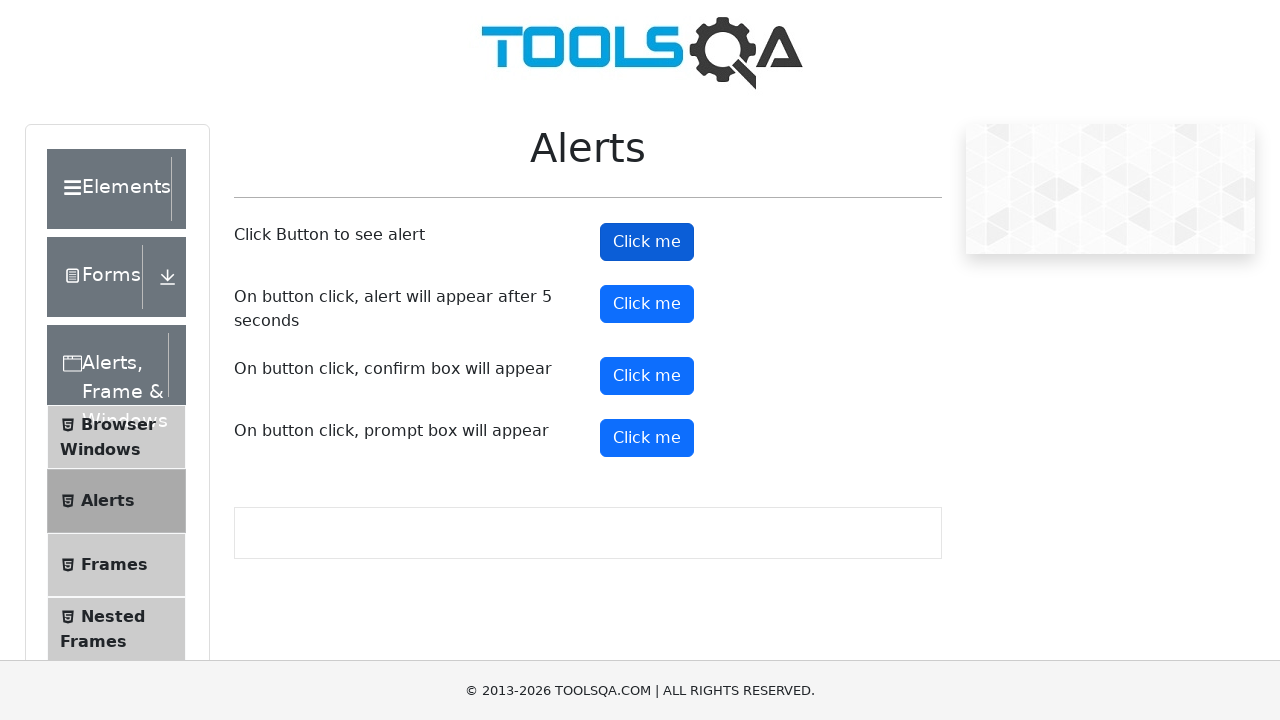

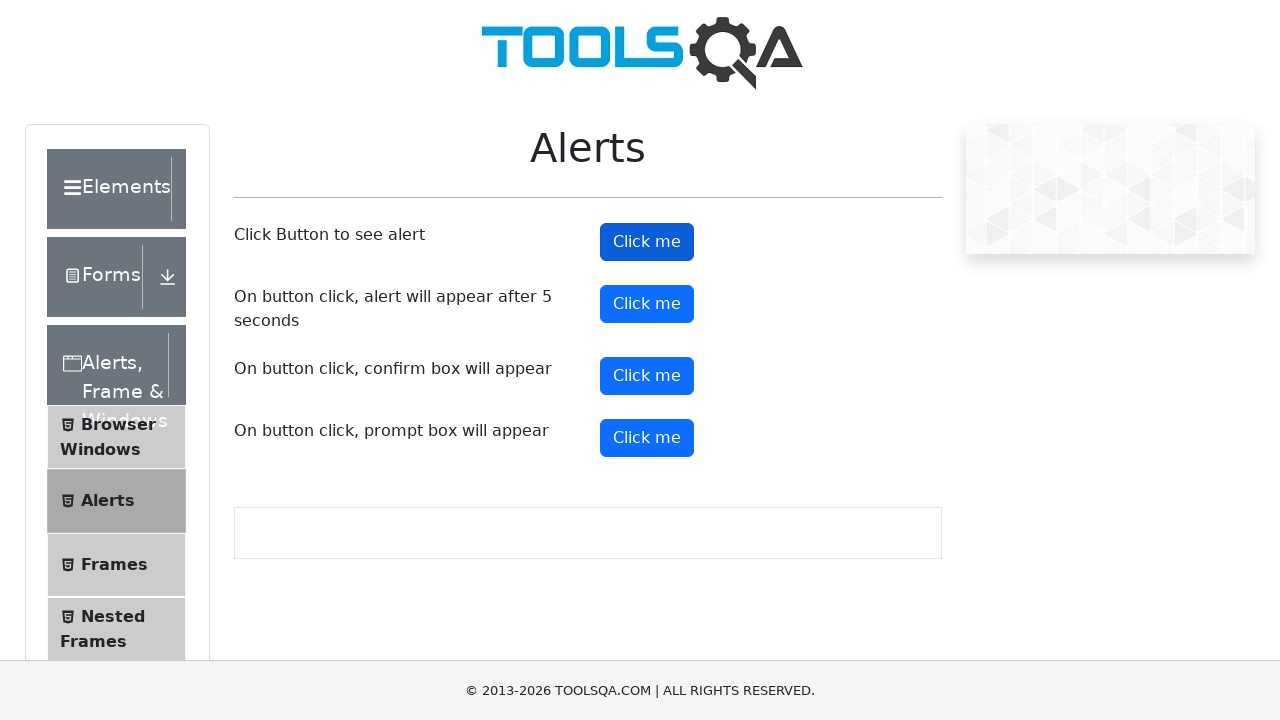